Tests form interaction on a practice page by selecting an option from a dropdown, clicking a radio button that triggers a modal, and dismissing the modal by clicking the OK button.

Starting URL: https://rahulshettyacademy.com/loginpagePractise/

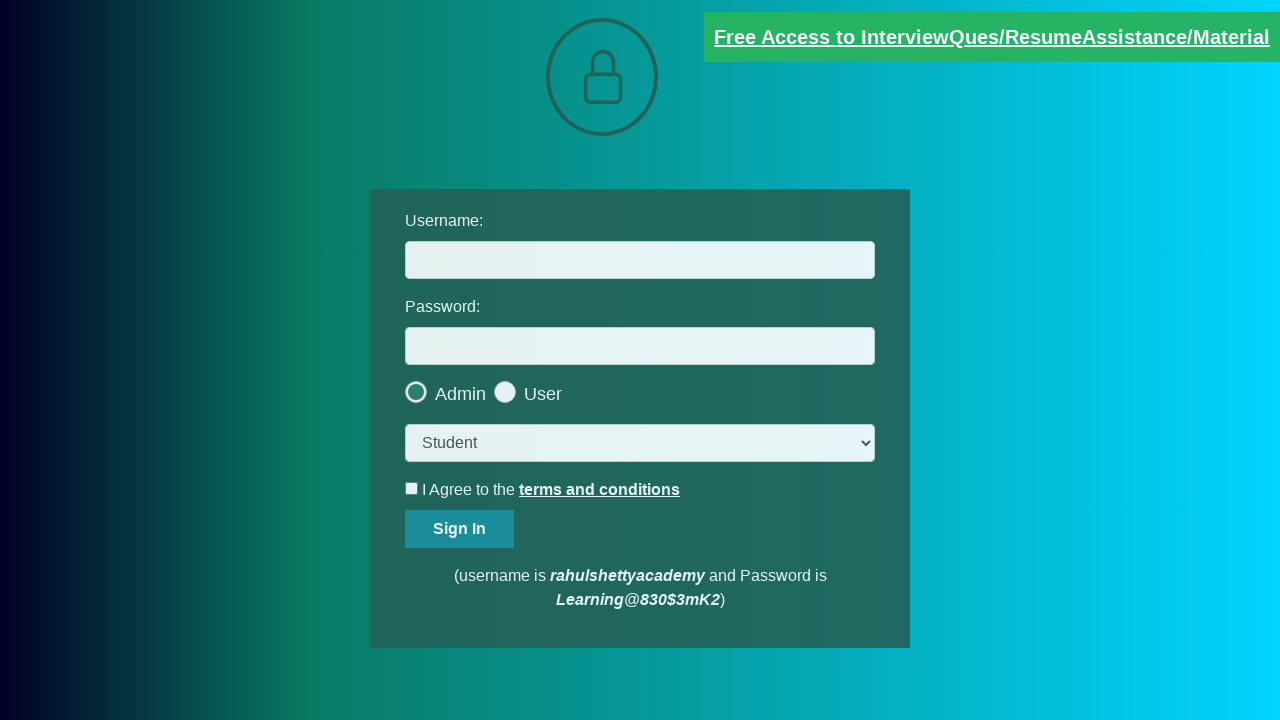

Selected 'Teacher' from the dropdown menu on select.form-control
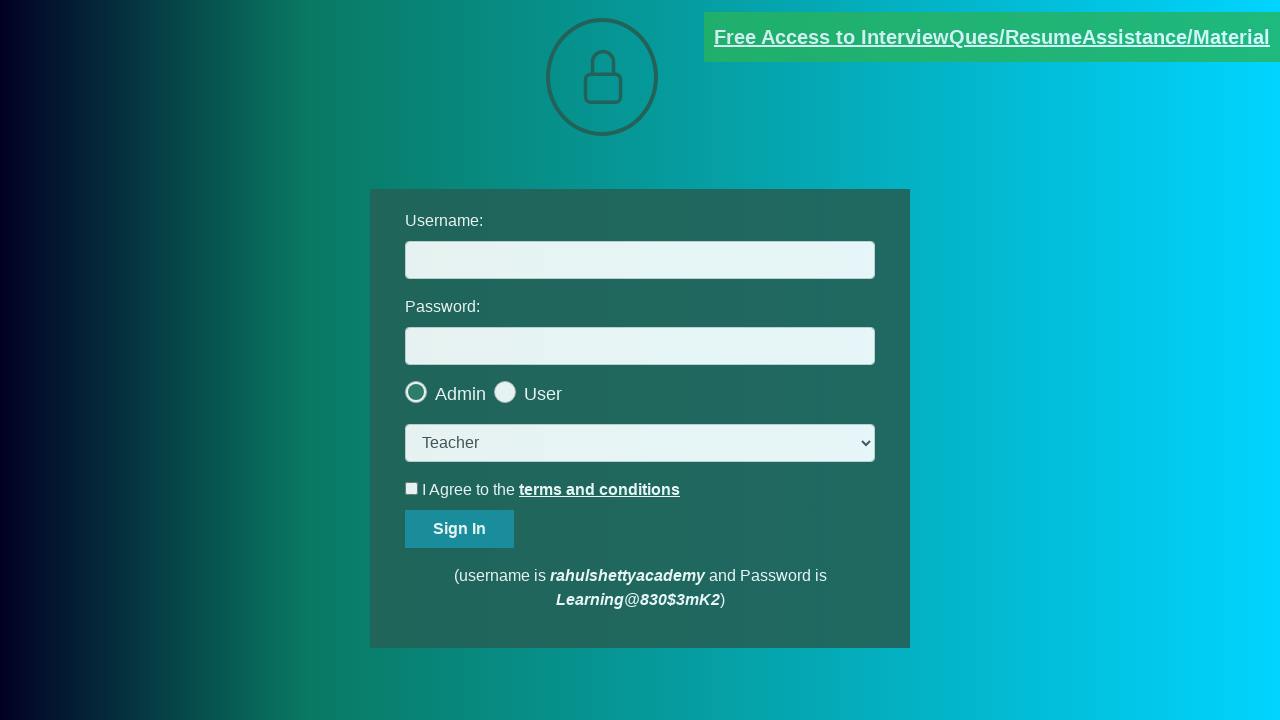

Clicked the 'User' radio button at (568, 387) on input[type='radio'][value='user']
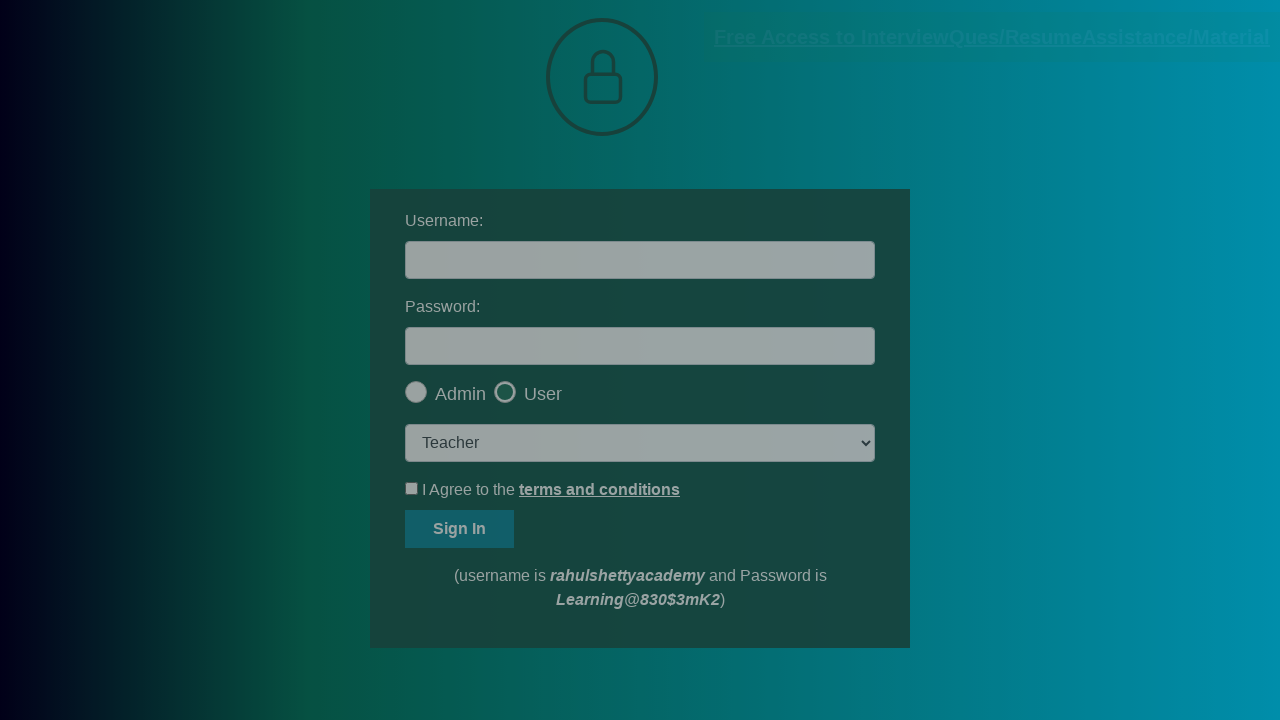

Modal with OK button became visible
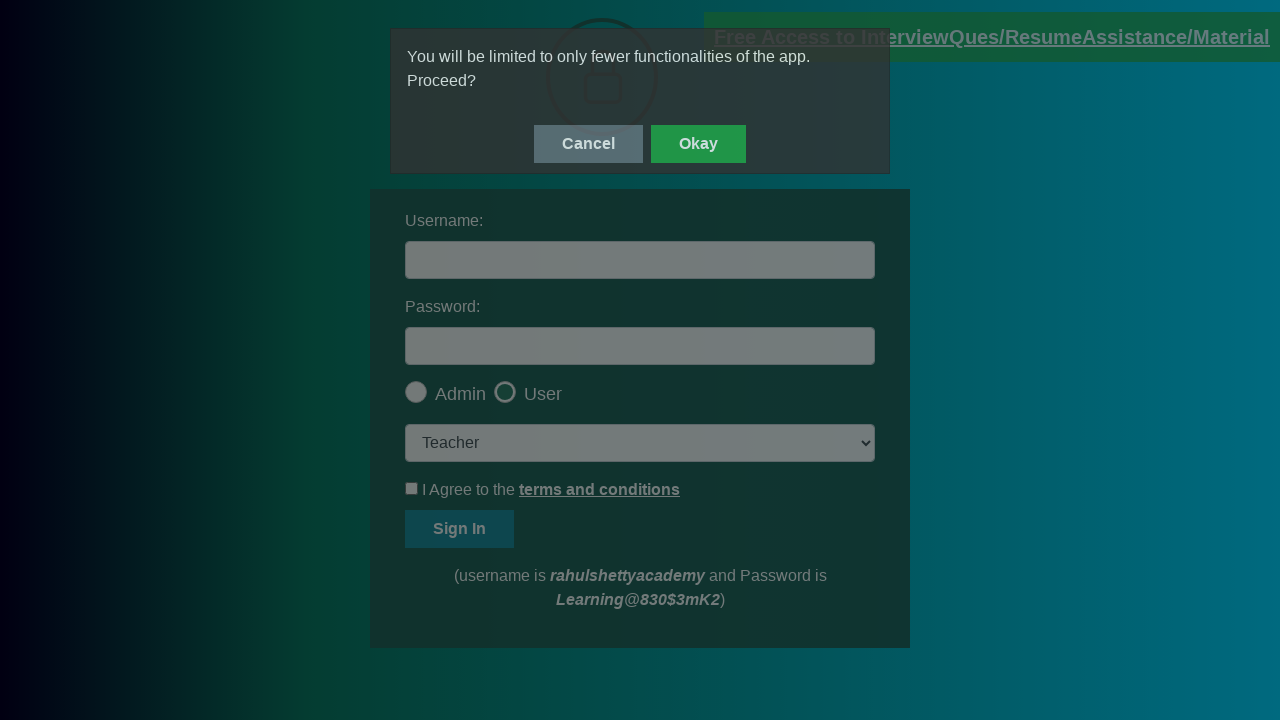

Clicked the OK button to dismiss the modal at (698, 144) on #okayBtn
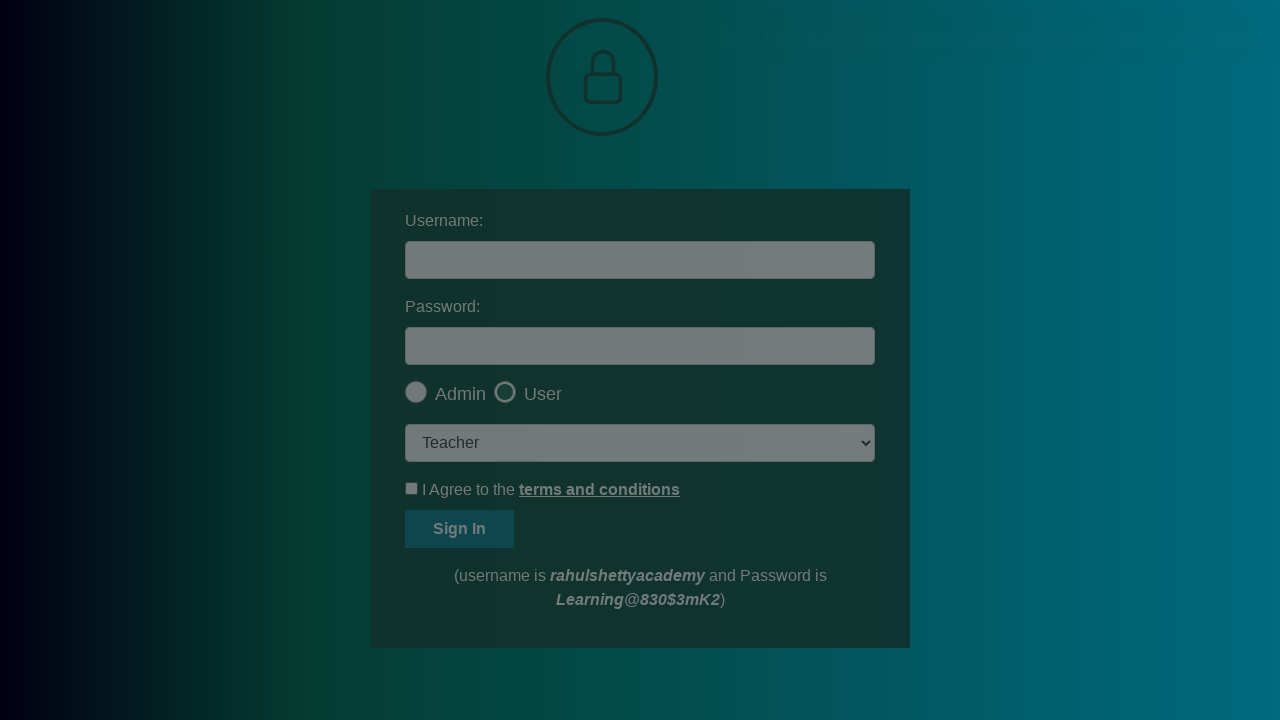

Verified user radio button selection by waiting for usertype selector
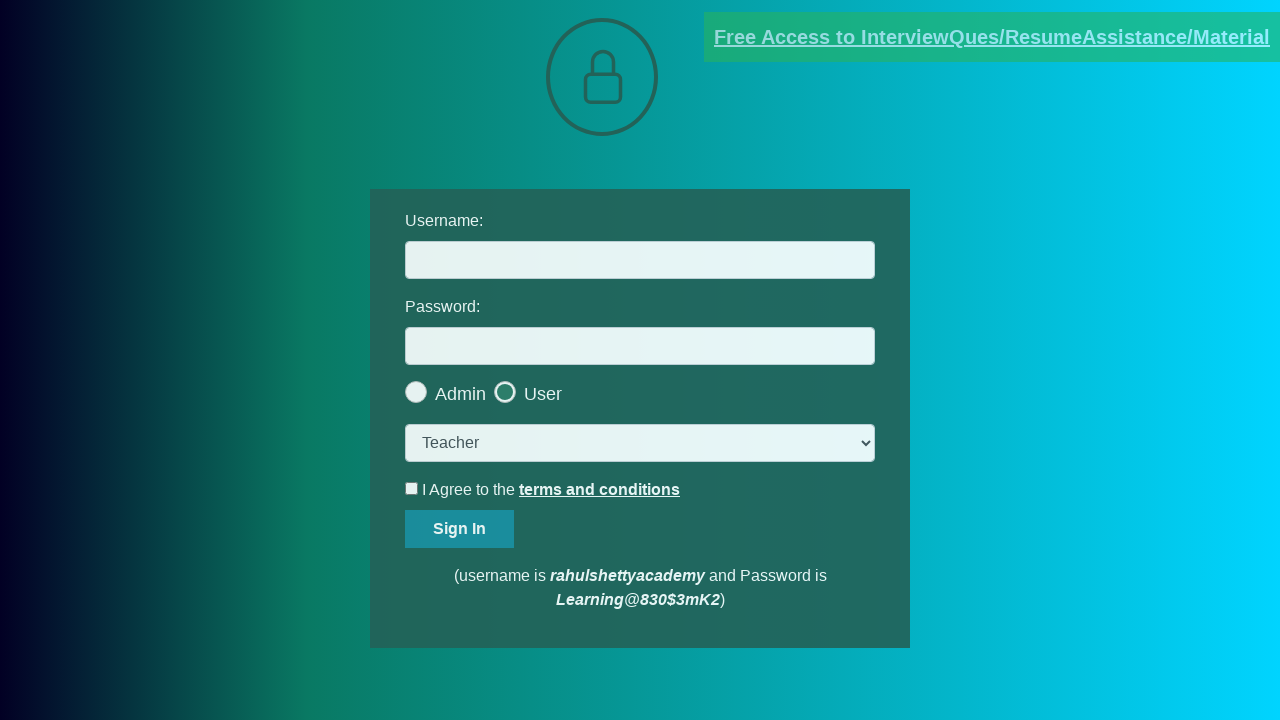

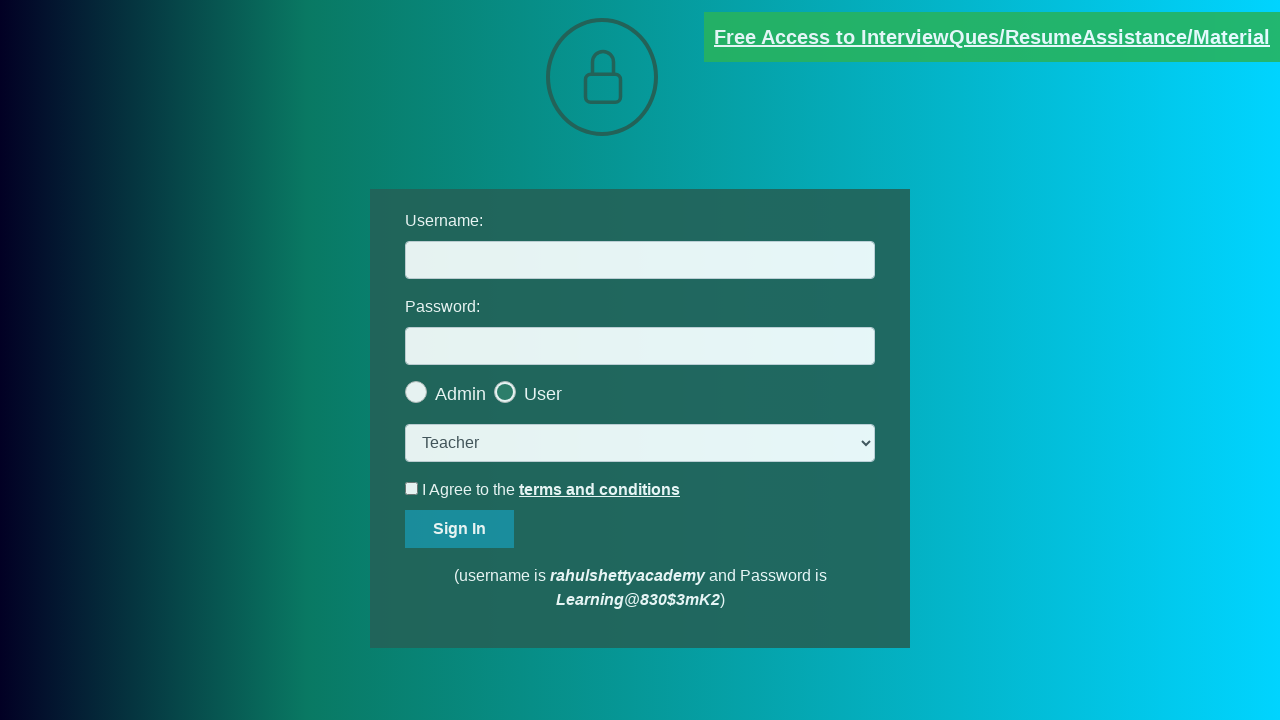